Tests browser window handling by clicking buttons that open new tabs and windows, then switching to each new window to verify content is displayed

Starting URL: https://demoqa.com/browser-windows

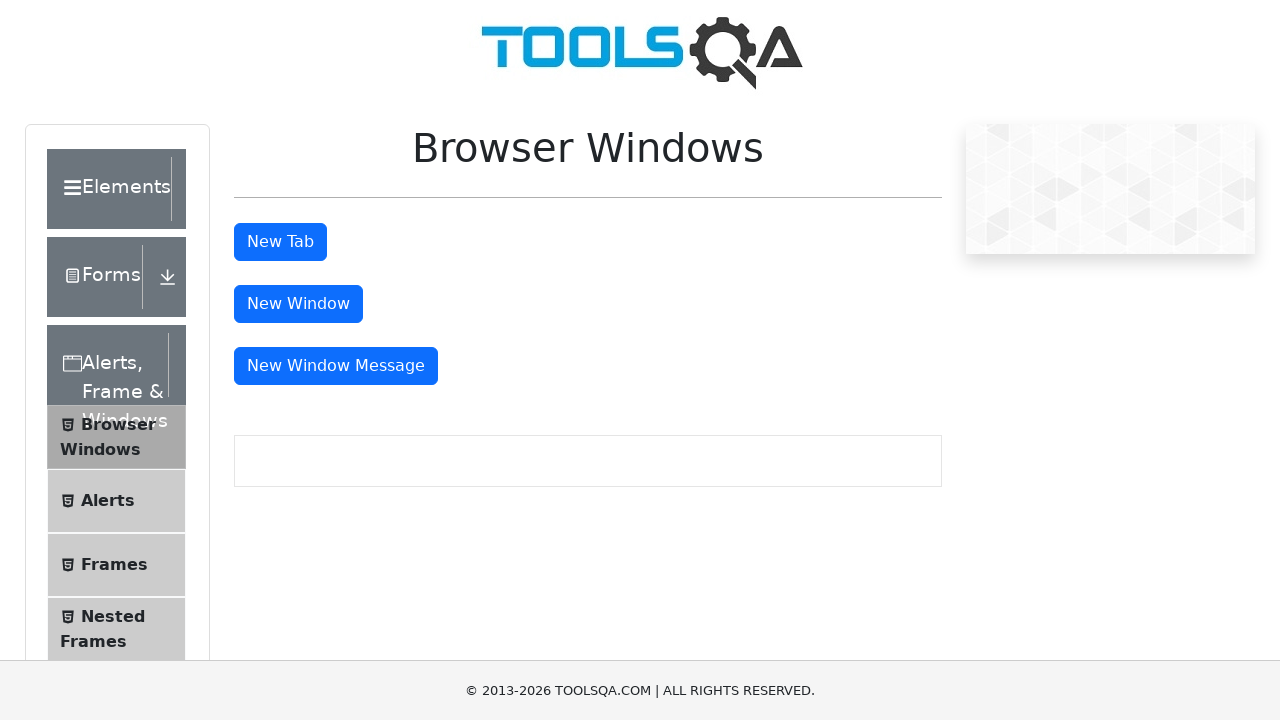

Clicked 'New Tab' button at (280, 242) on #tabButton
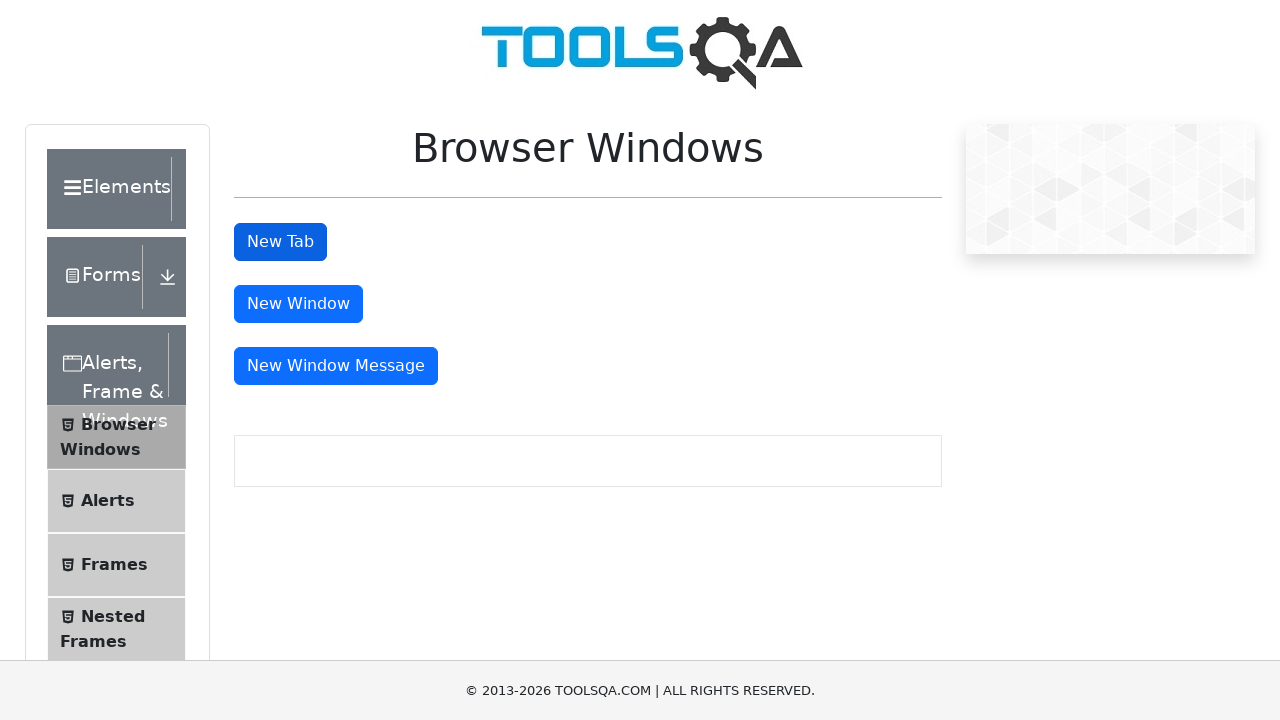

Waited 1000ms for new tab to open
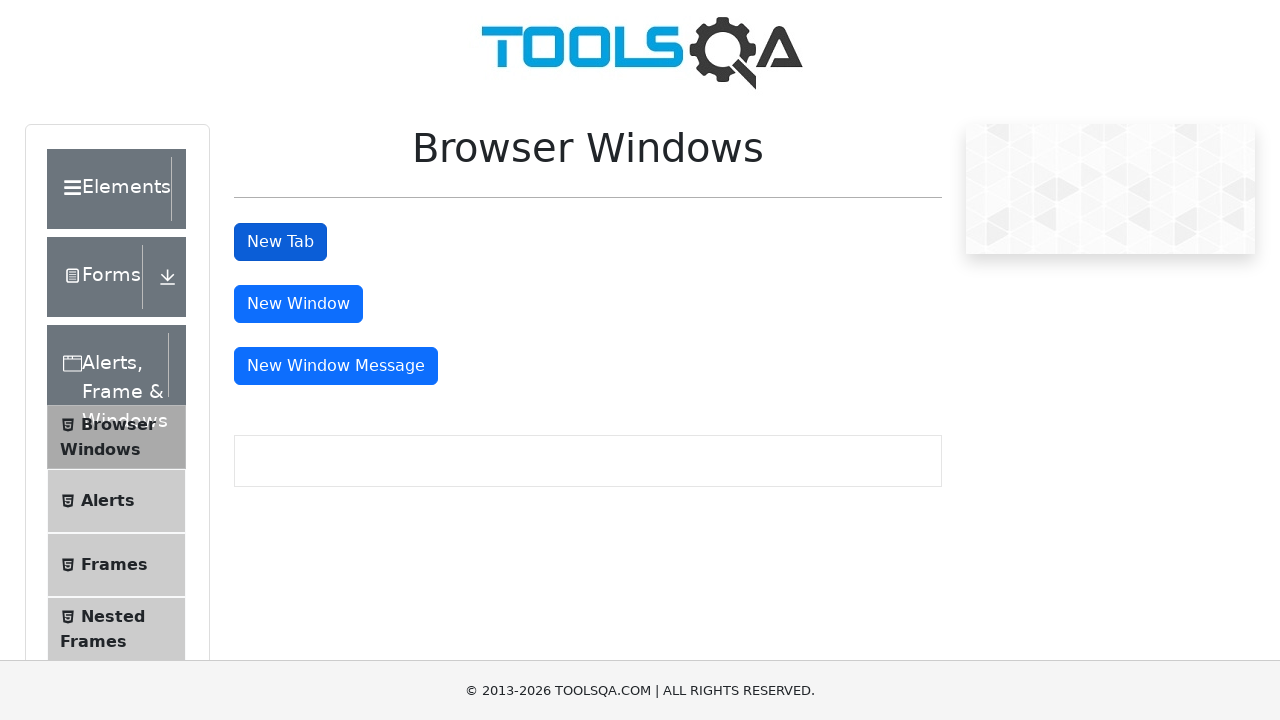

Retrieved all open pages from context
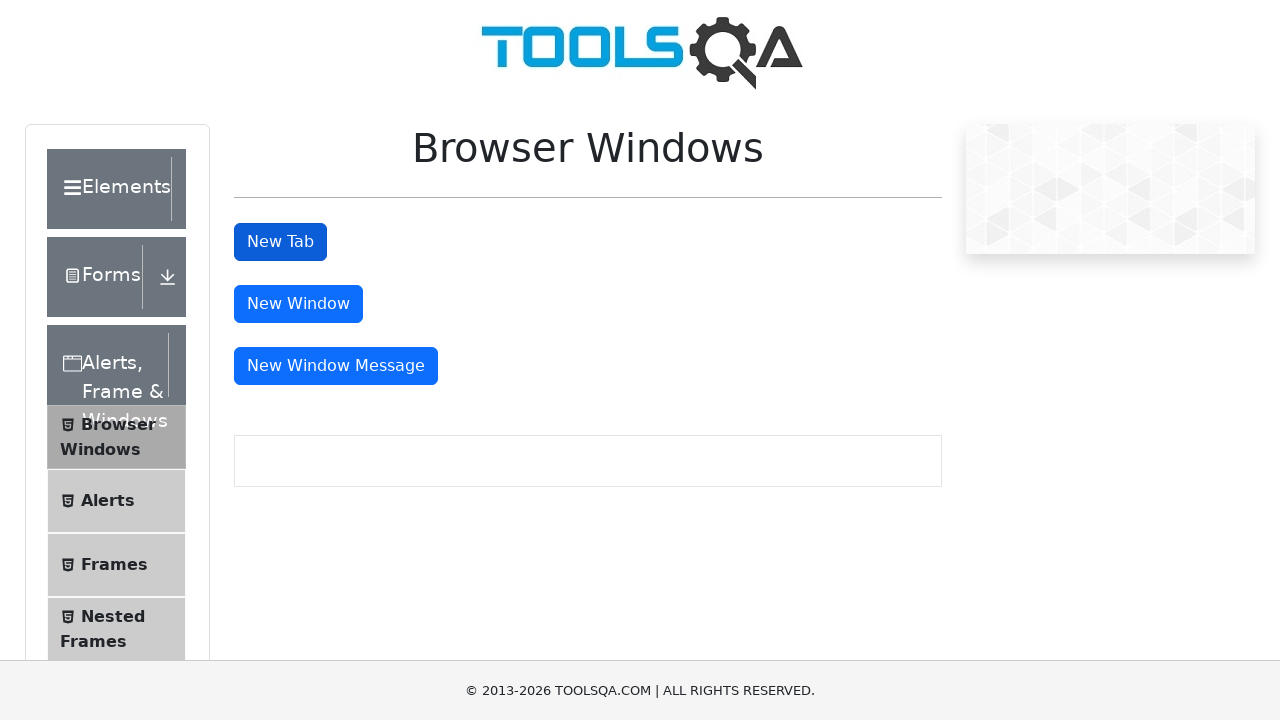

Switched to new tab (last page in context)
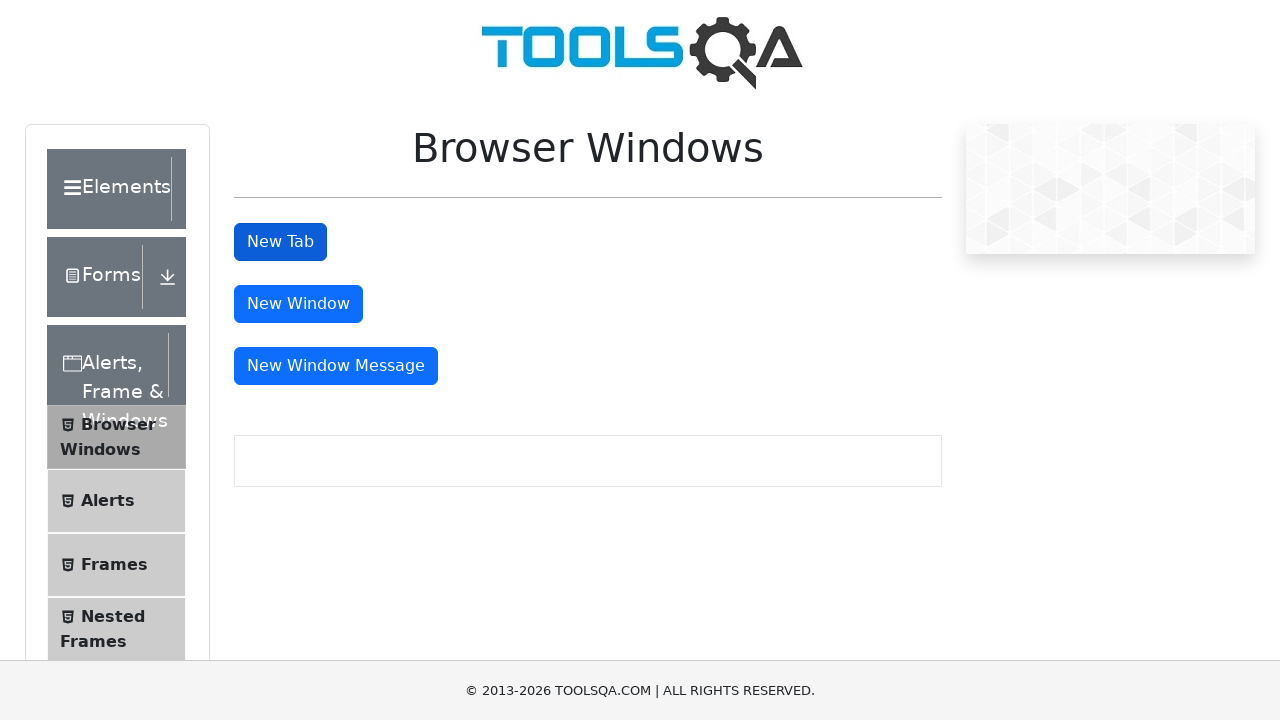

Waited for body element to load in new tab
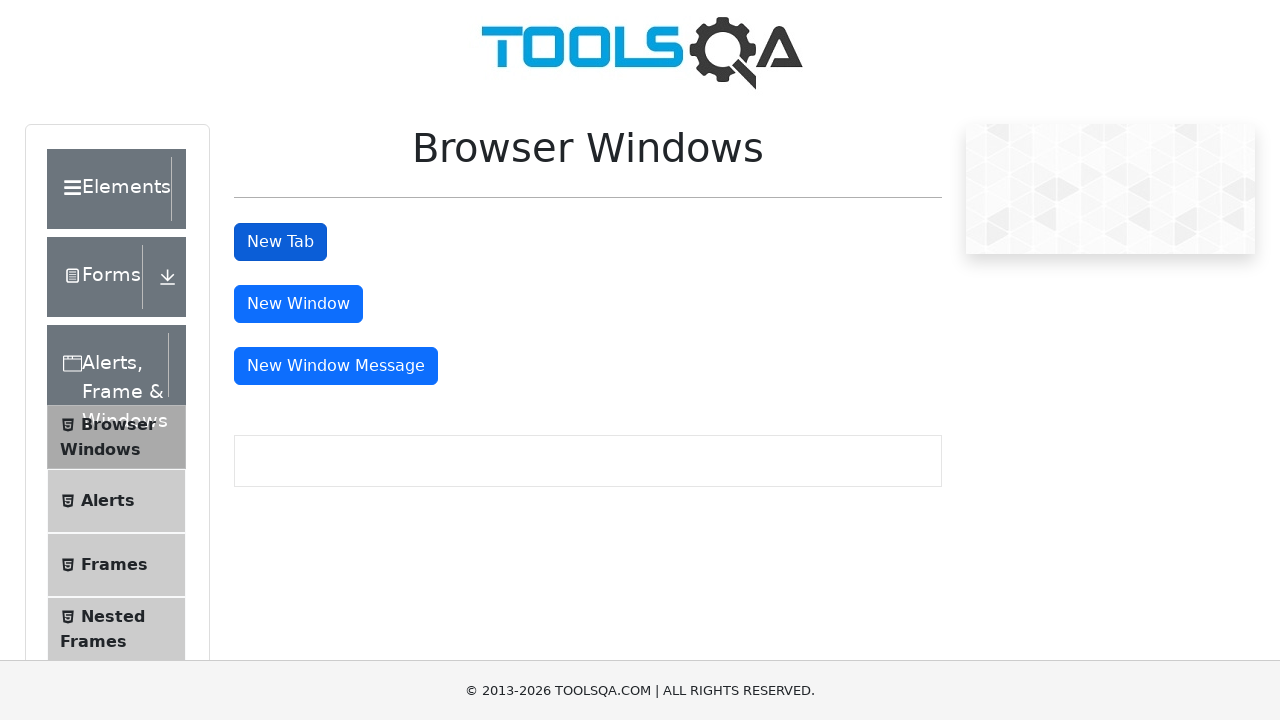

Retrieved and printed new tab text content
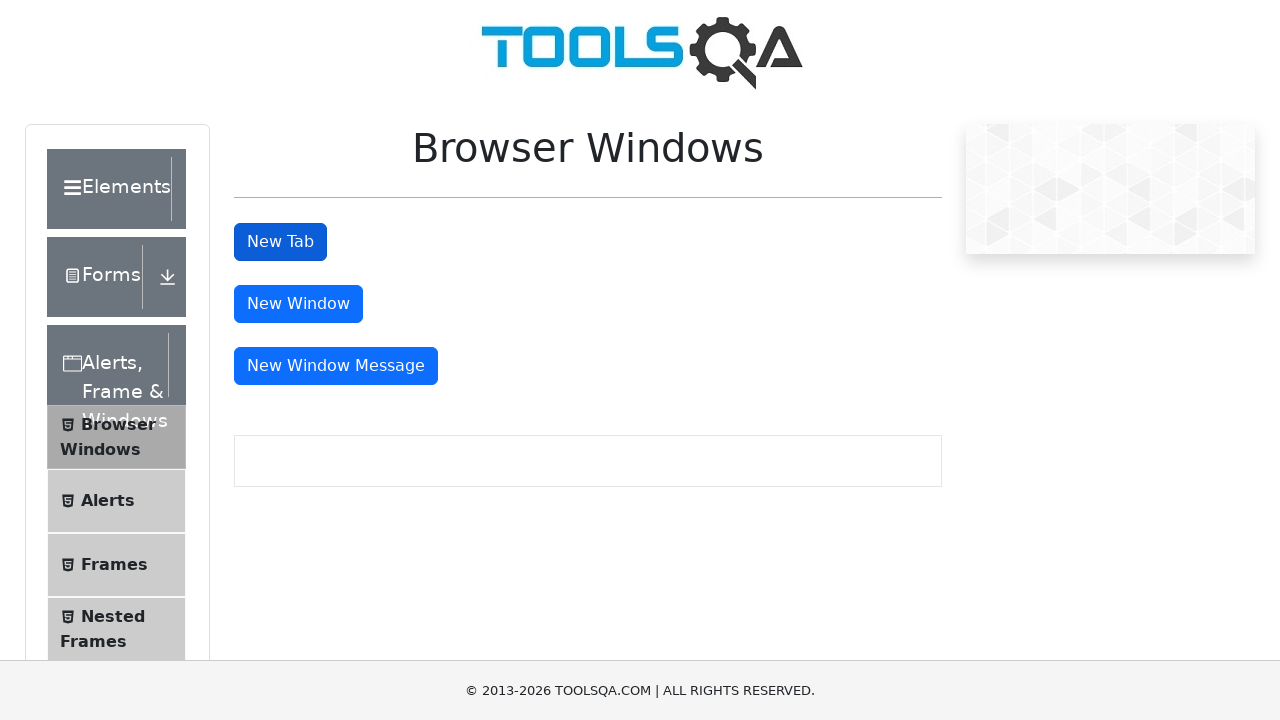

Retrieved and printed new tab title
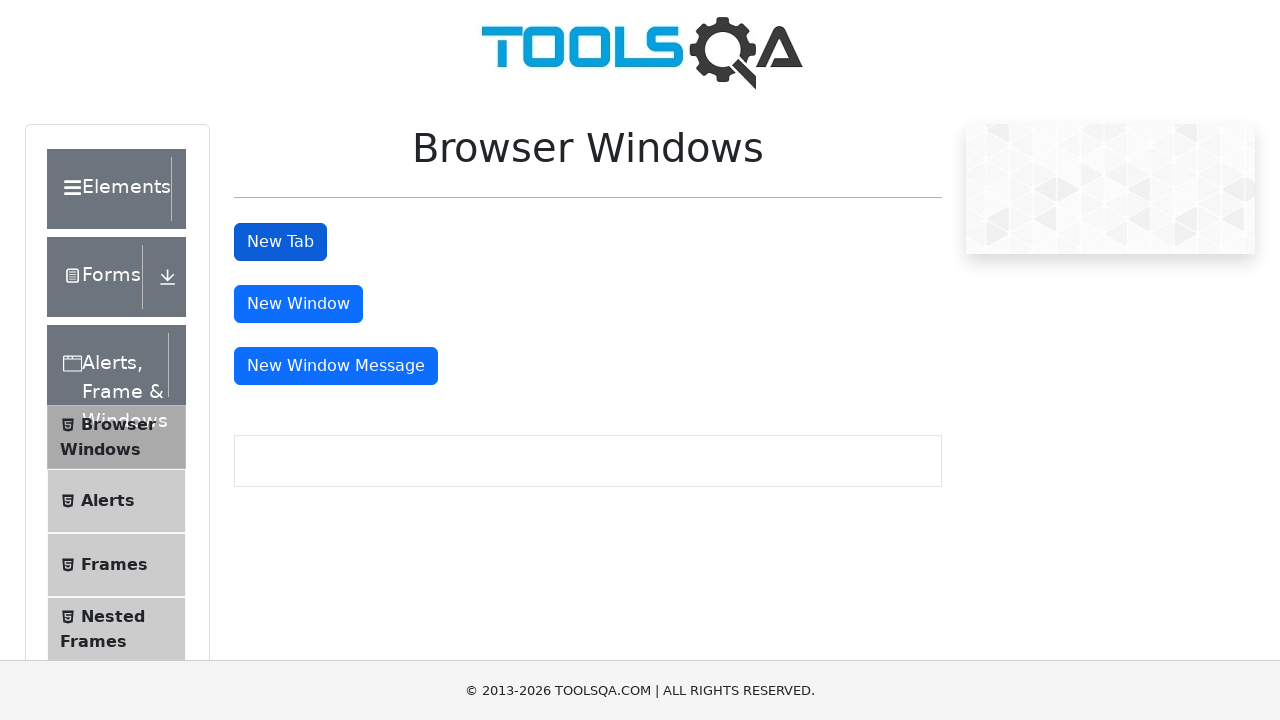

Closed the new tab
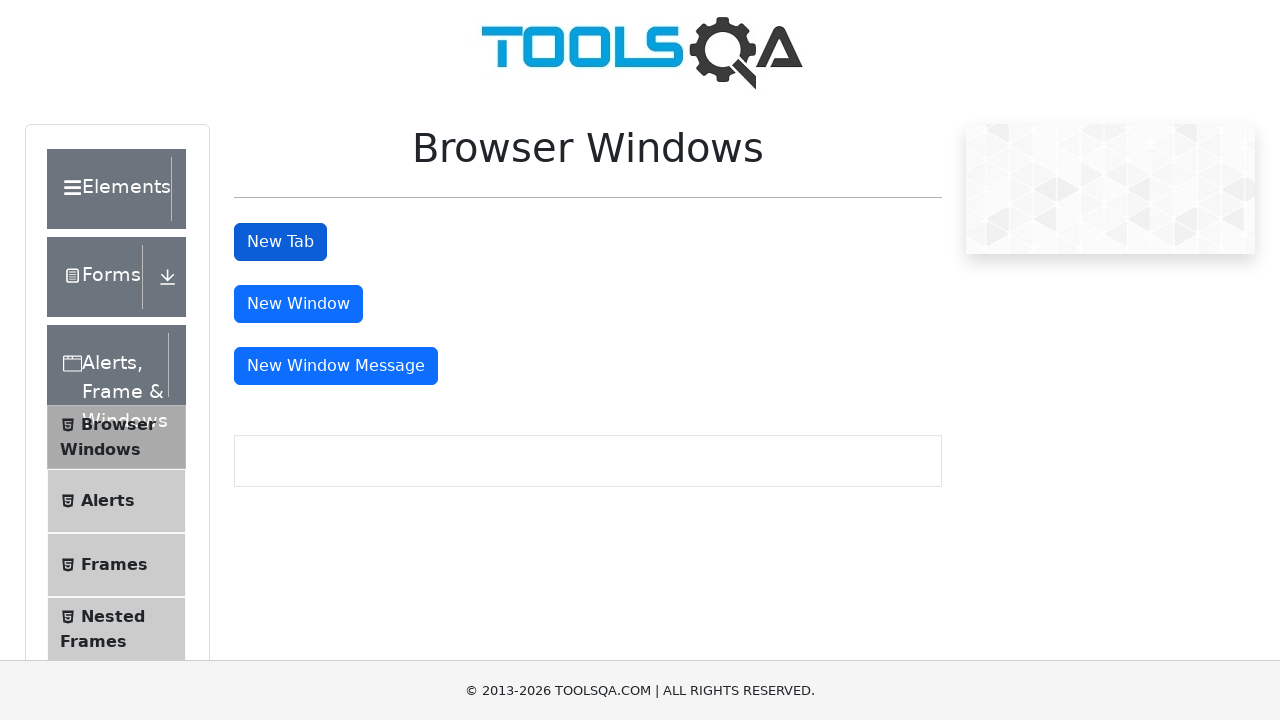

Clicked 'New Window' button at (298, 304) on #windowButton
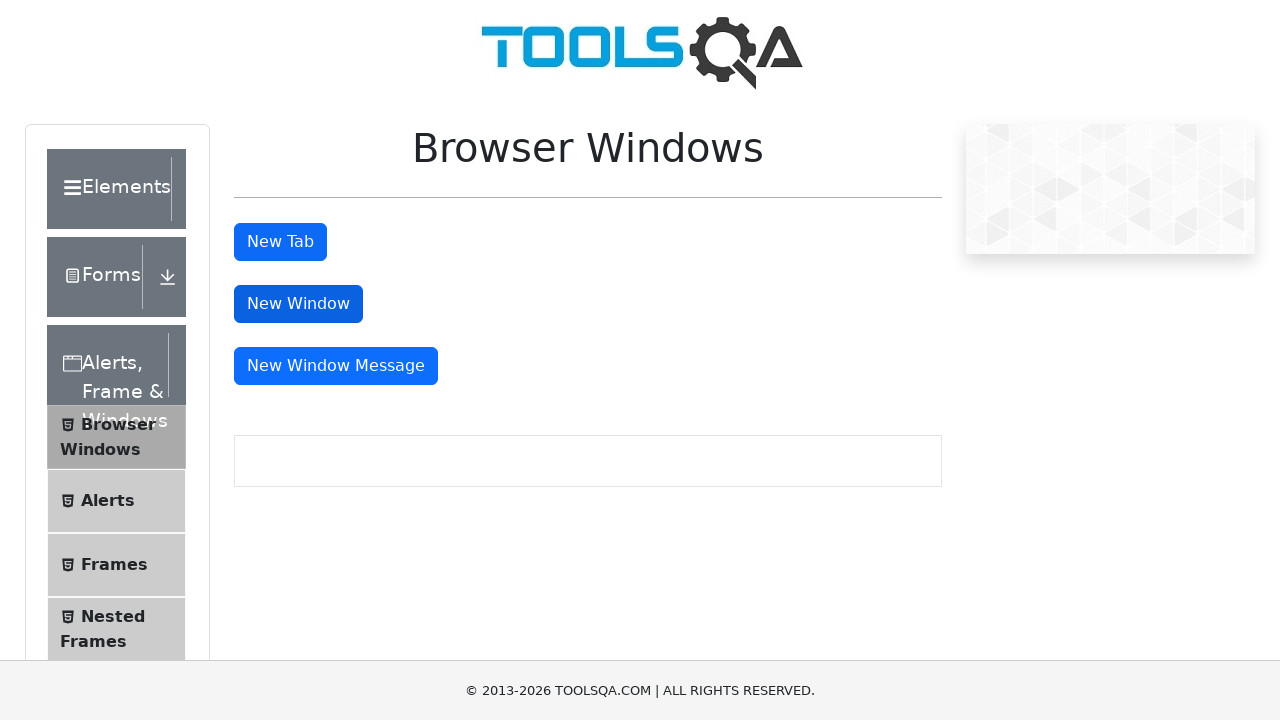

Waited 1000ms for new window to open
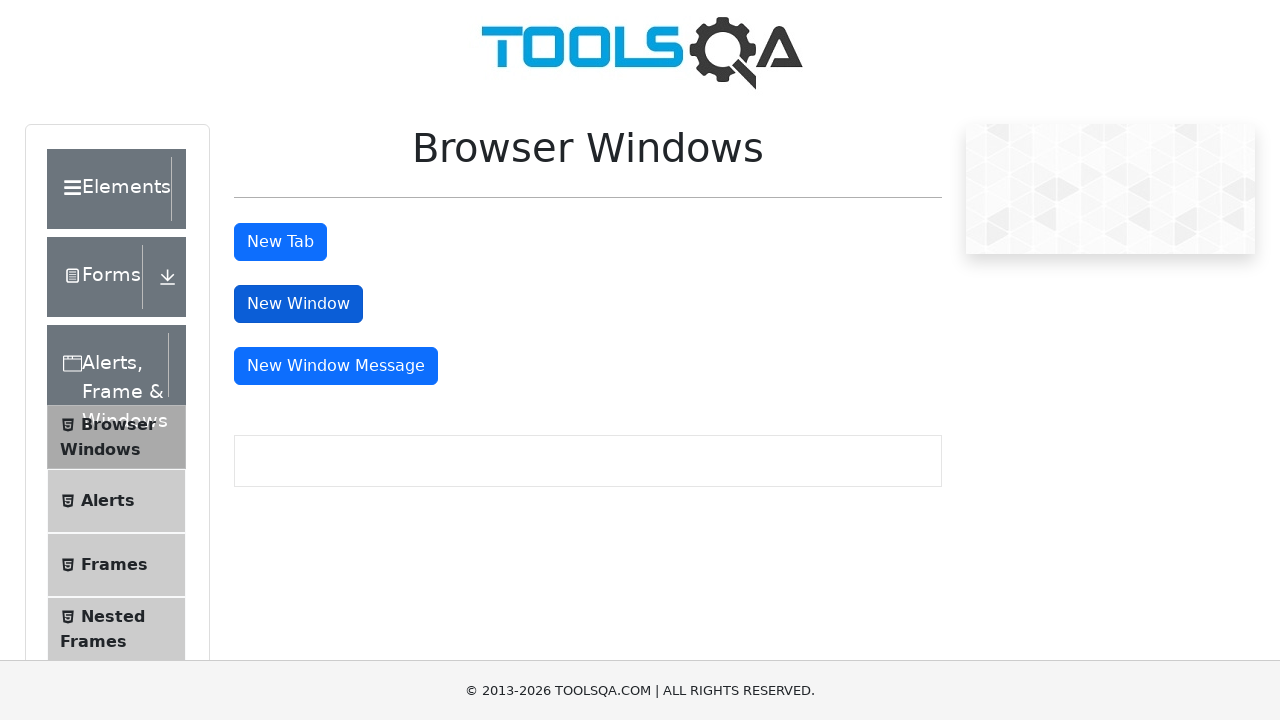

Retrieved all open pages from context
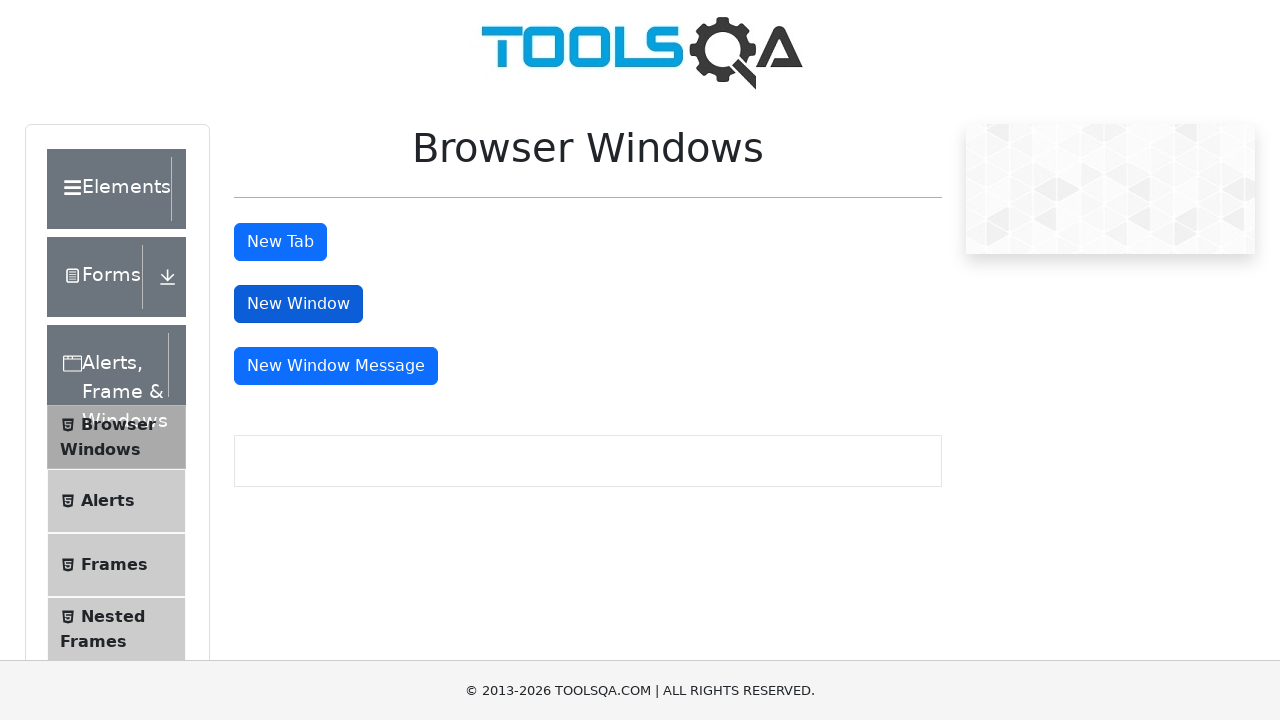

Switched to new window (last page in context)
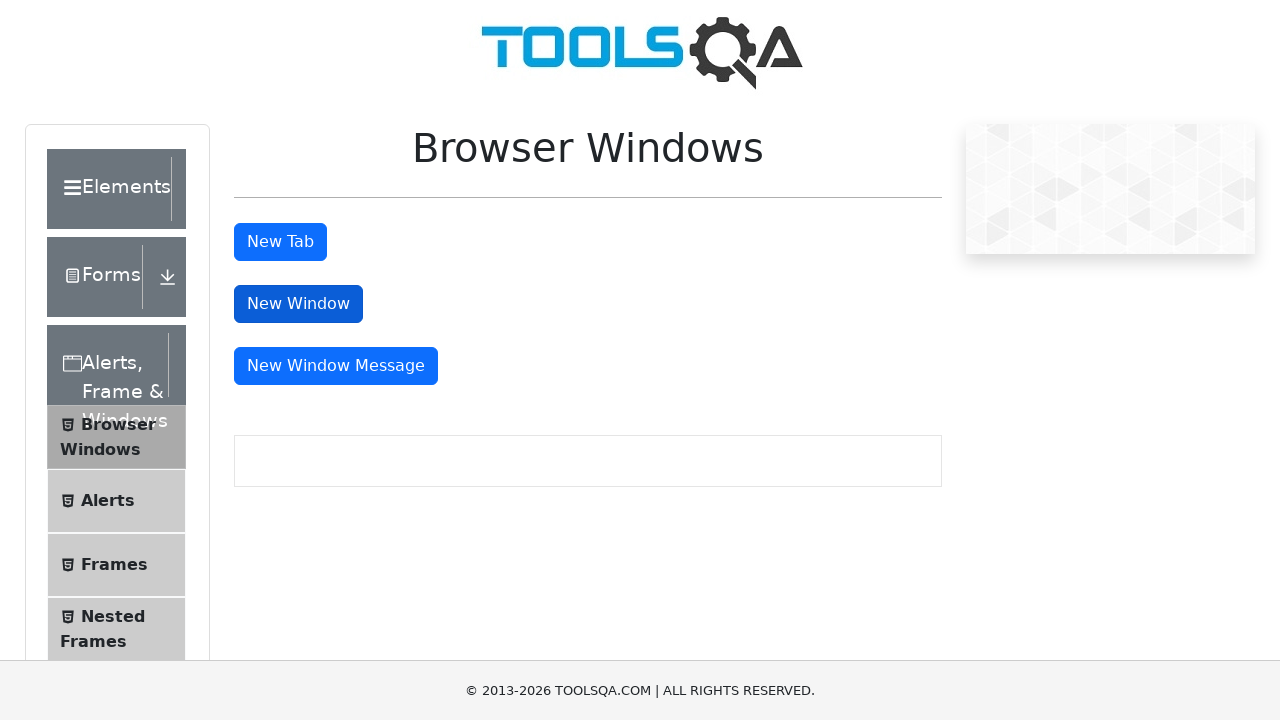

Waited for body element to load in new window
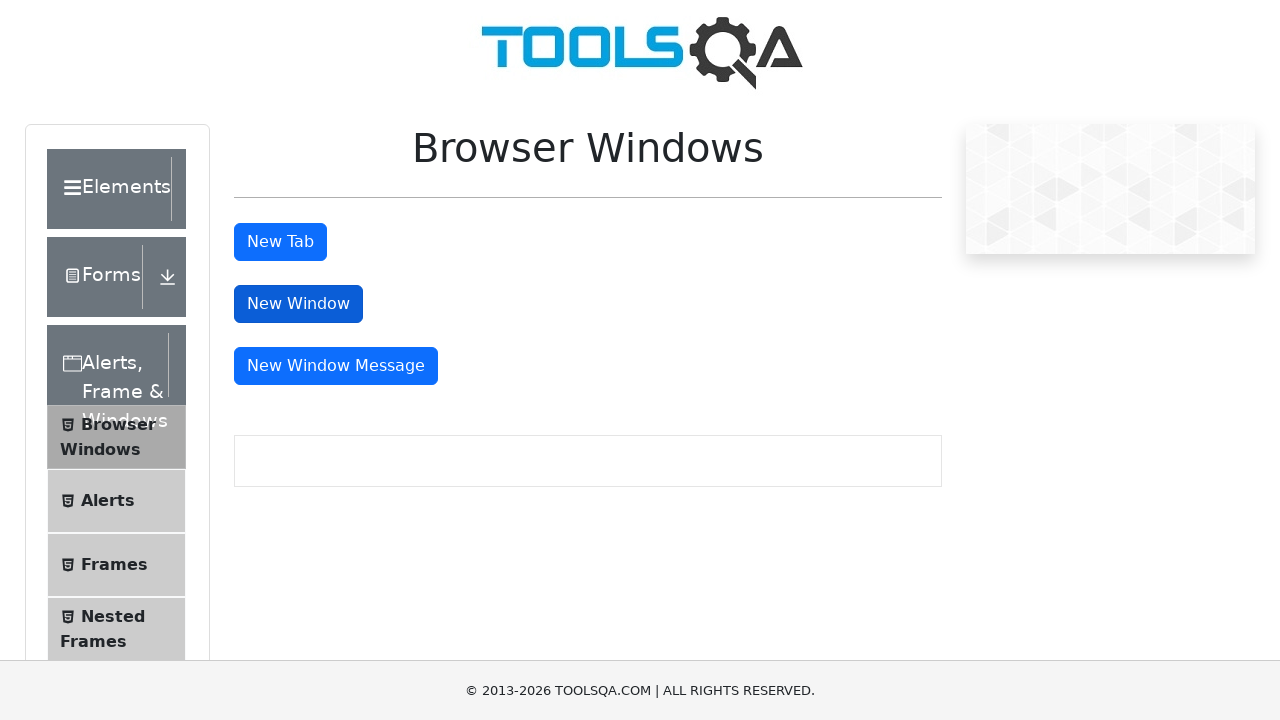

Retrieved and printed new window text content
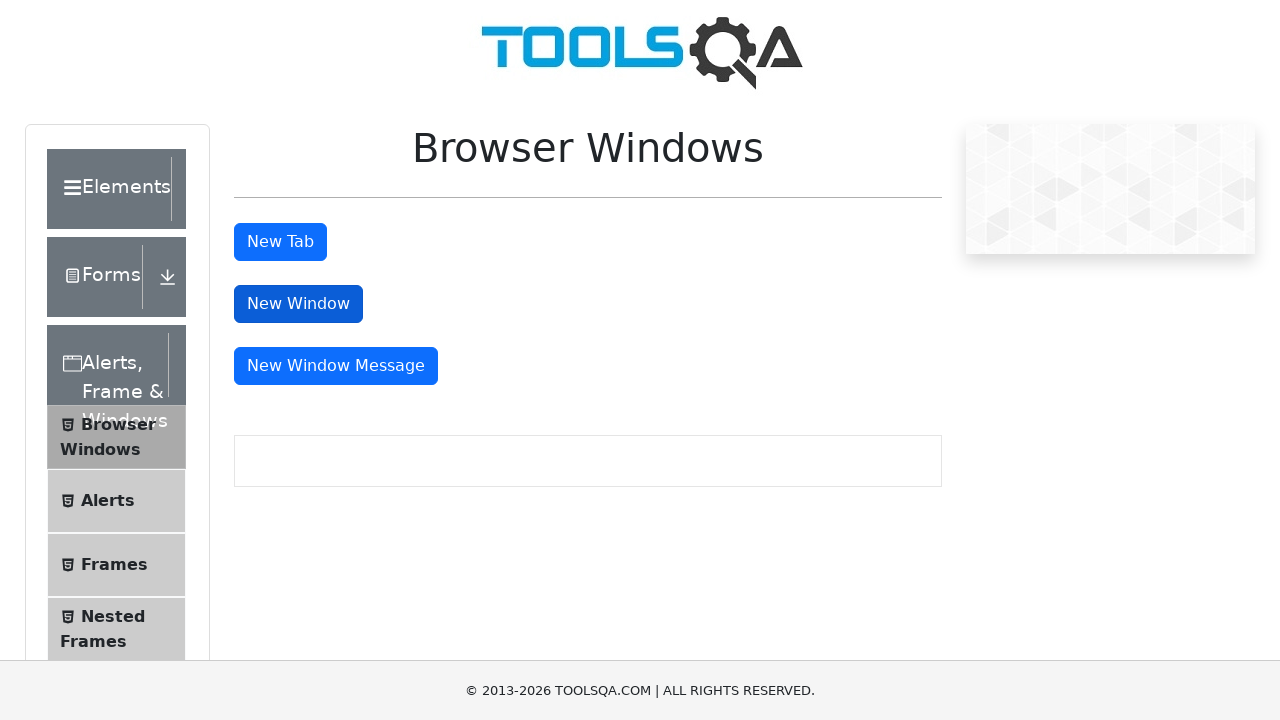

Retrieved and printed new window title
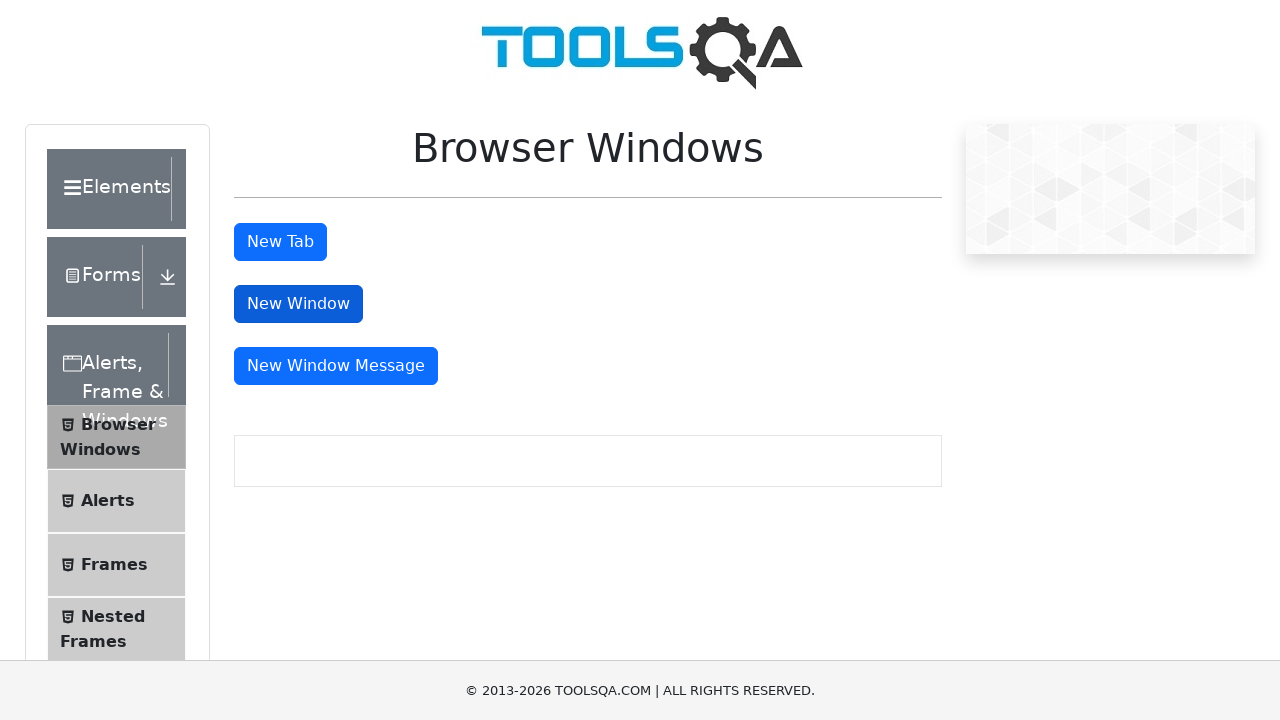

Closed the new window
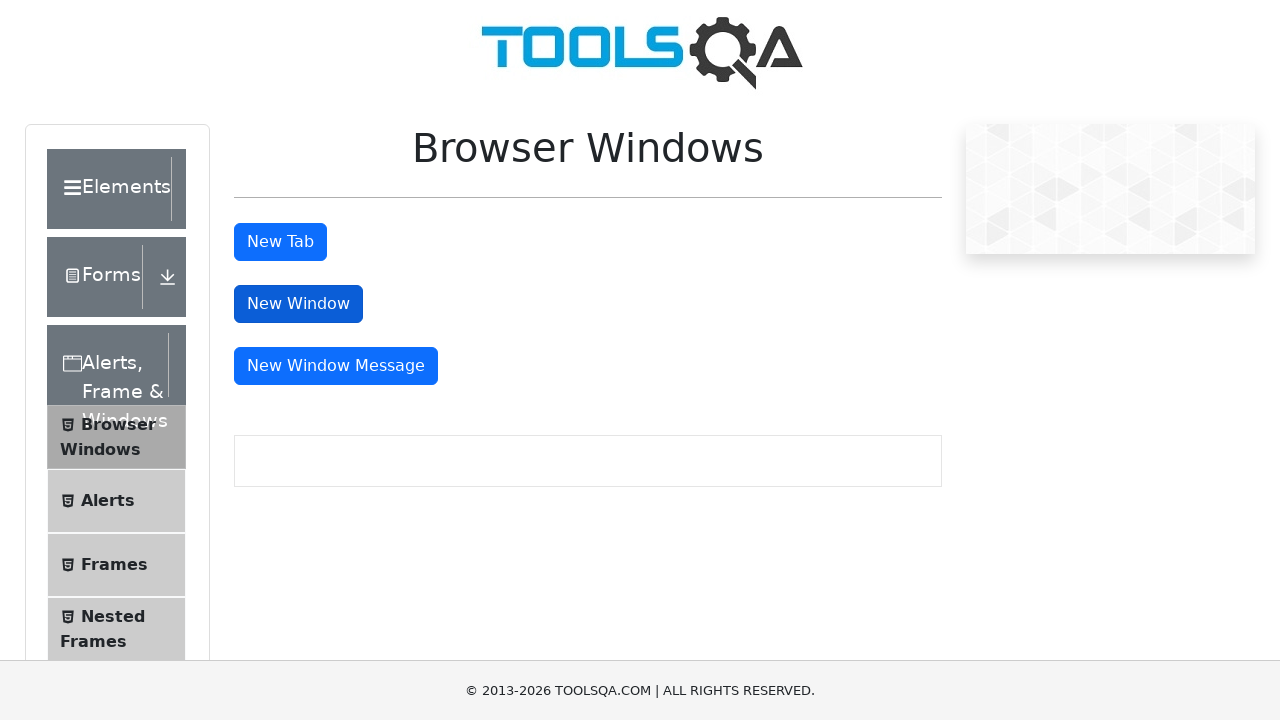

Clicked 'New Window Message' button at (336, 366) on #messageWindowButton
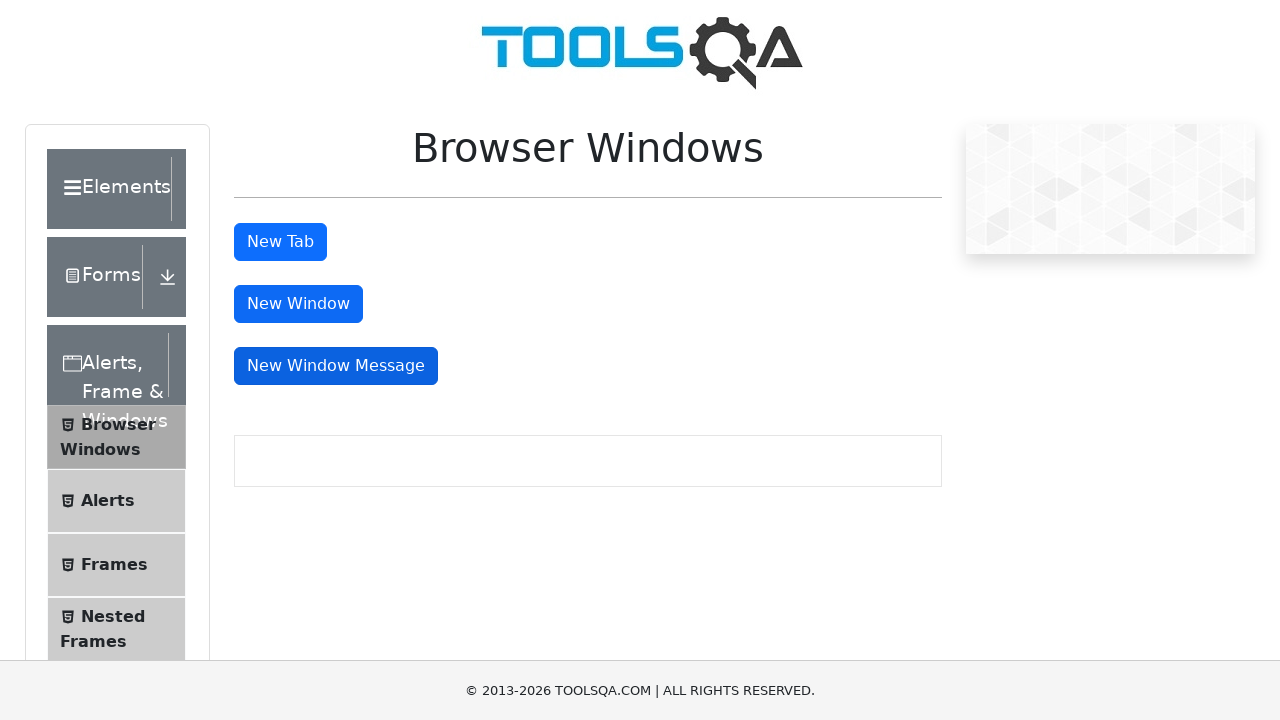

Waited 1000ms for new window message to open
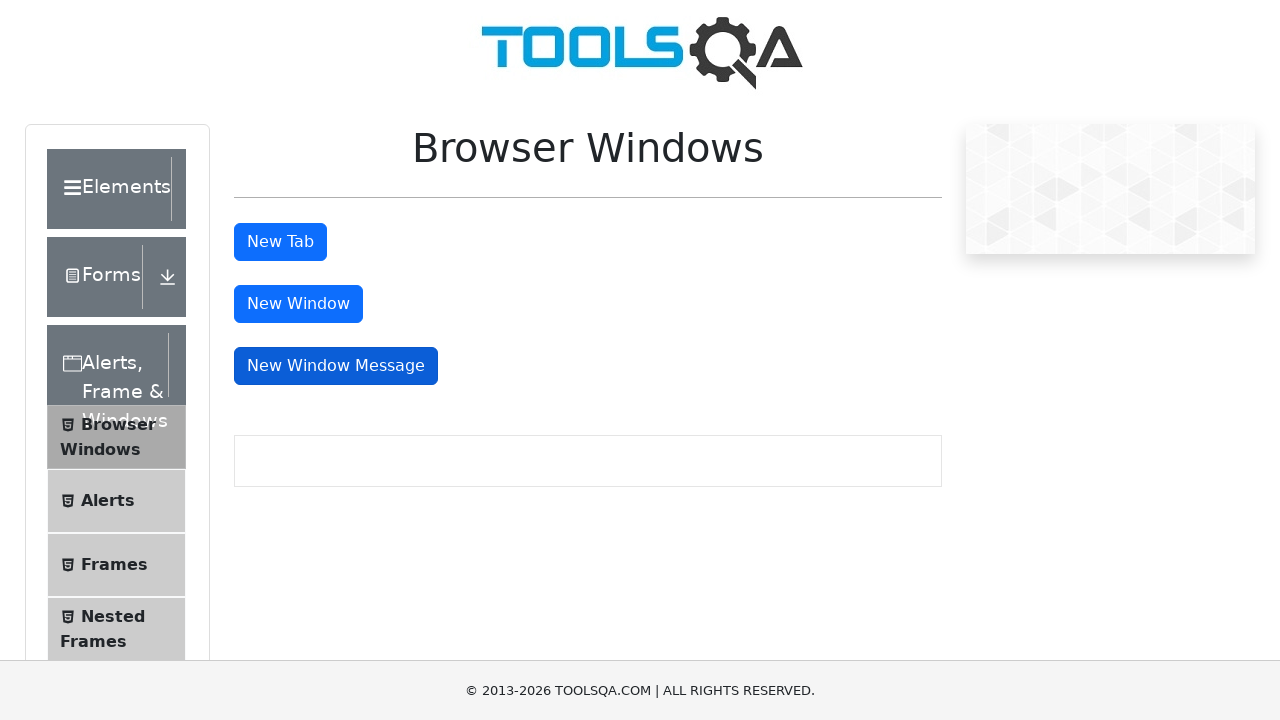

Retrieved all open pages from context
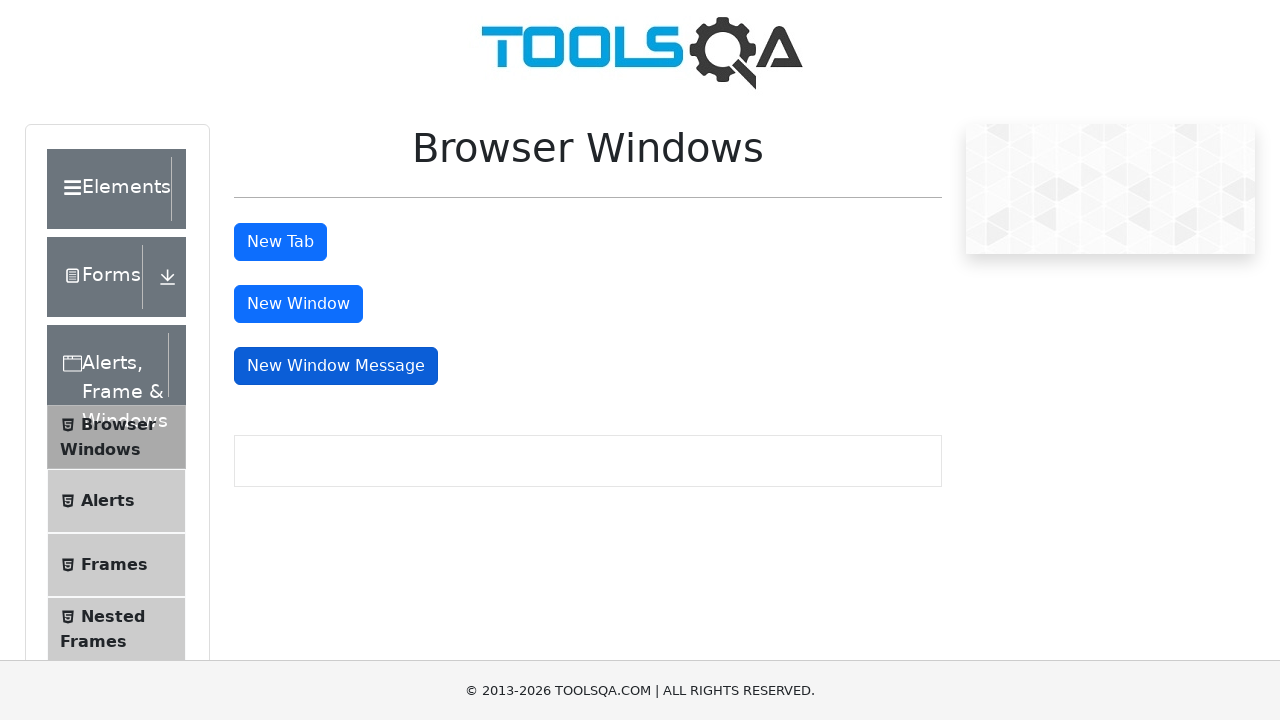

Switched to new window message (last page in context)
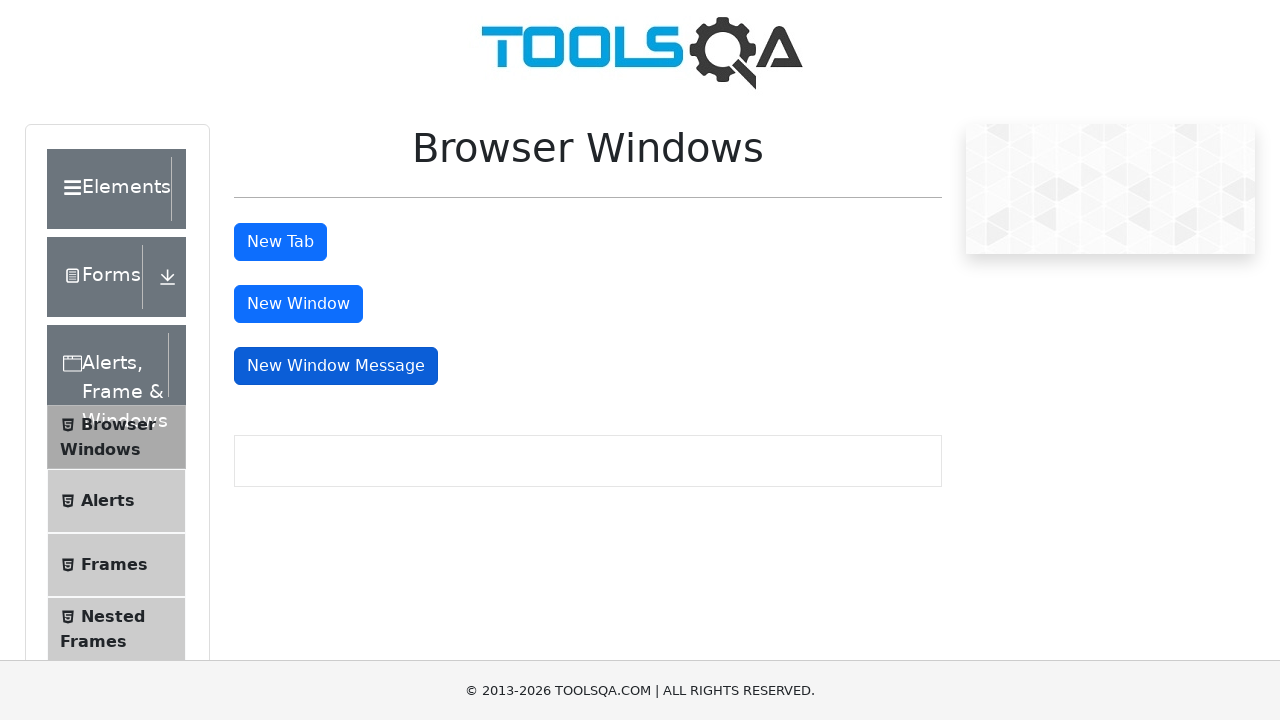

Waited for body element to load in new window message
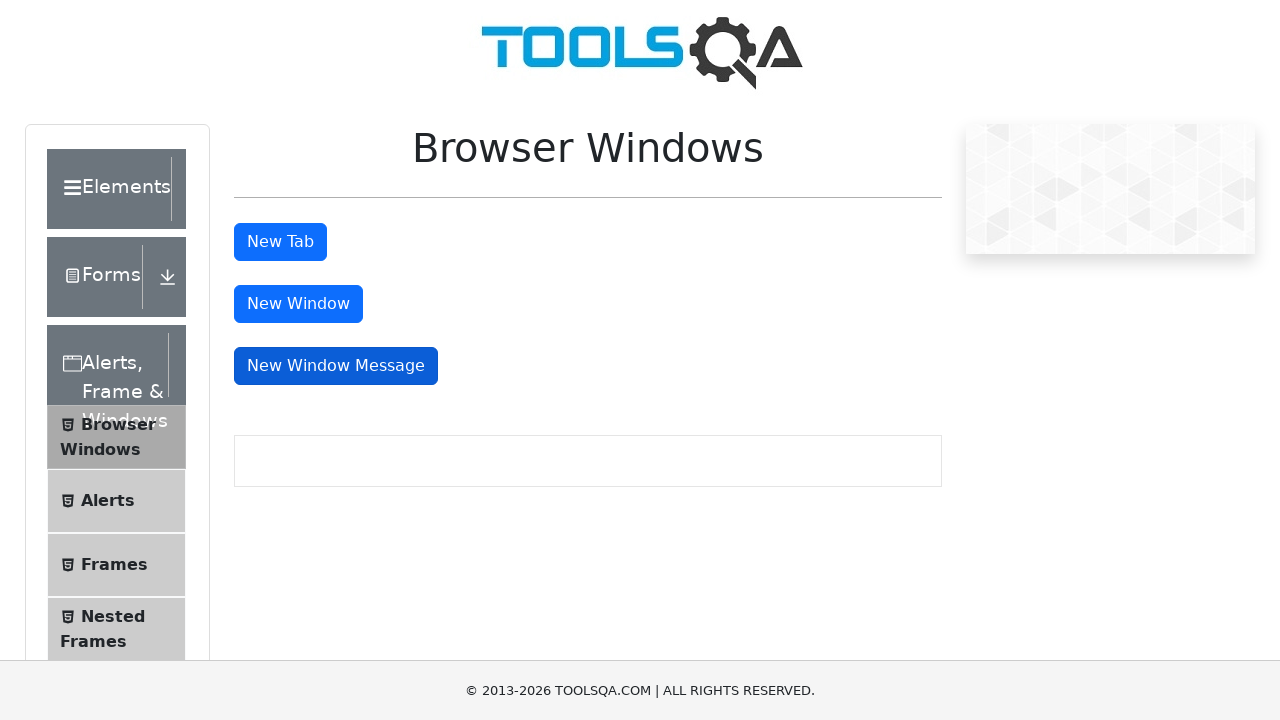

Retrieved and printed new window message text content
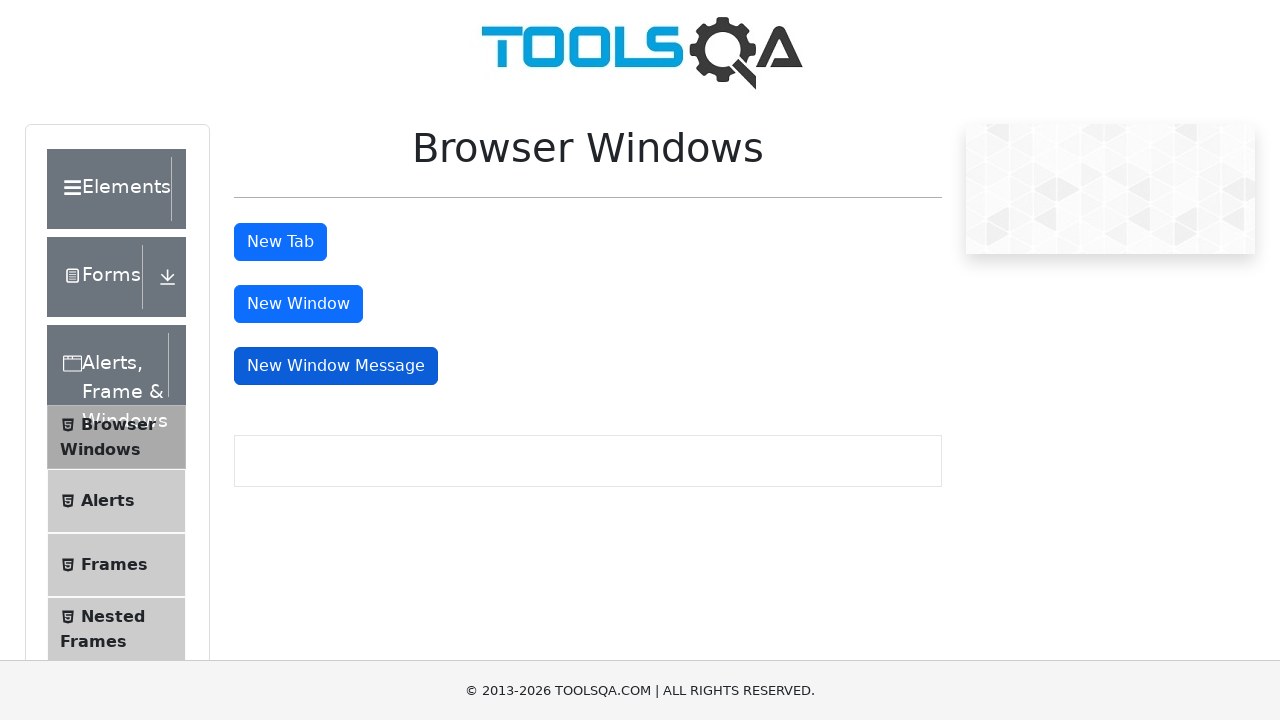

Retrieved and printed new window message title
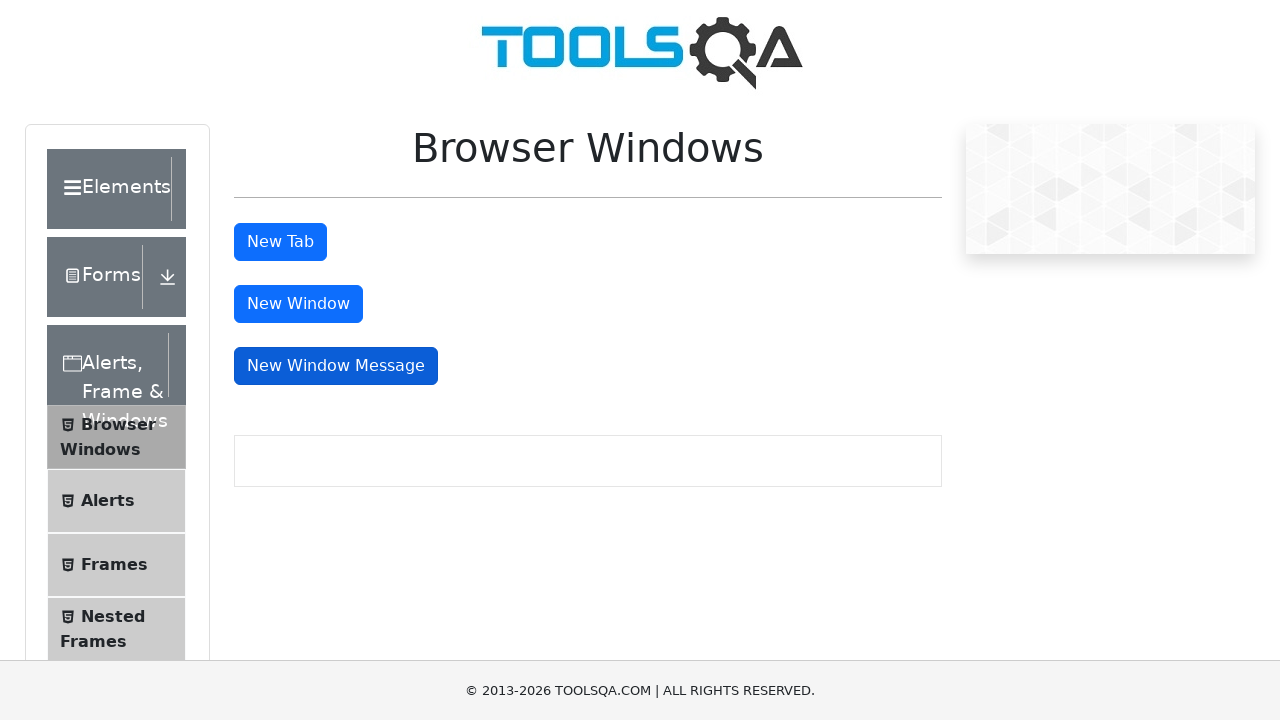

Closed the new window message
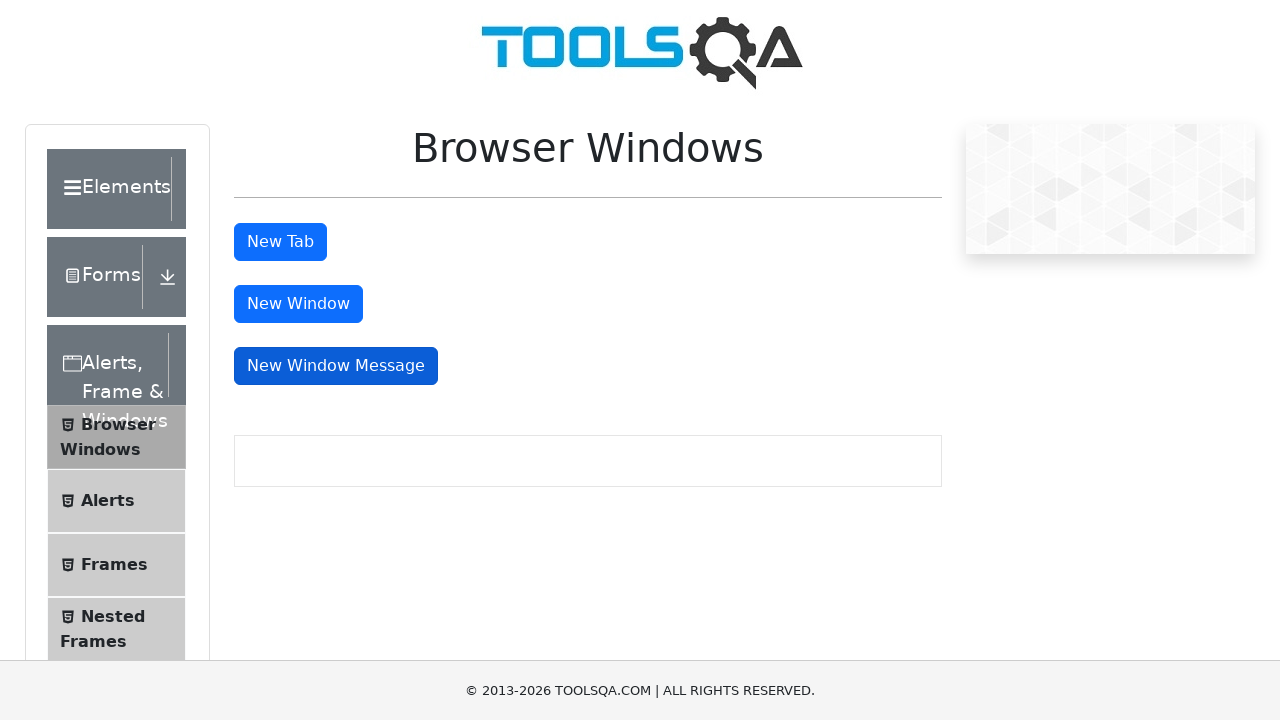

Retrieved and printed main page title
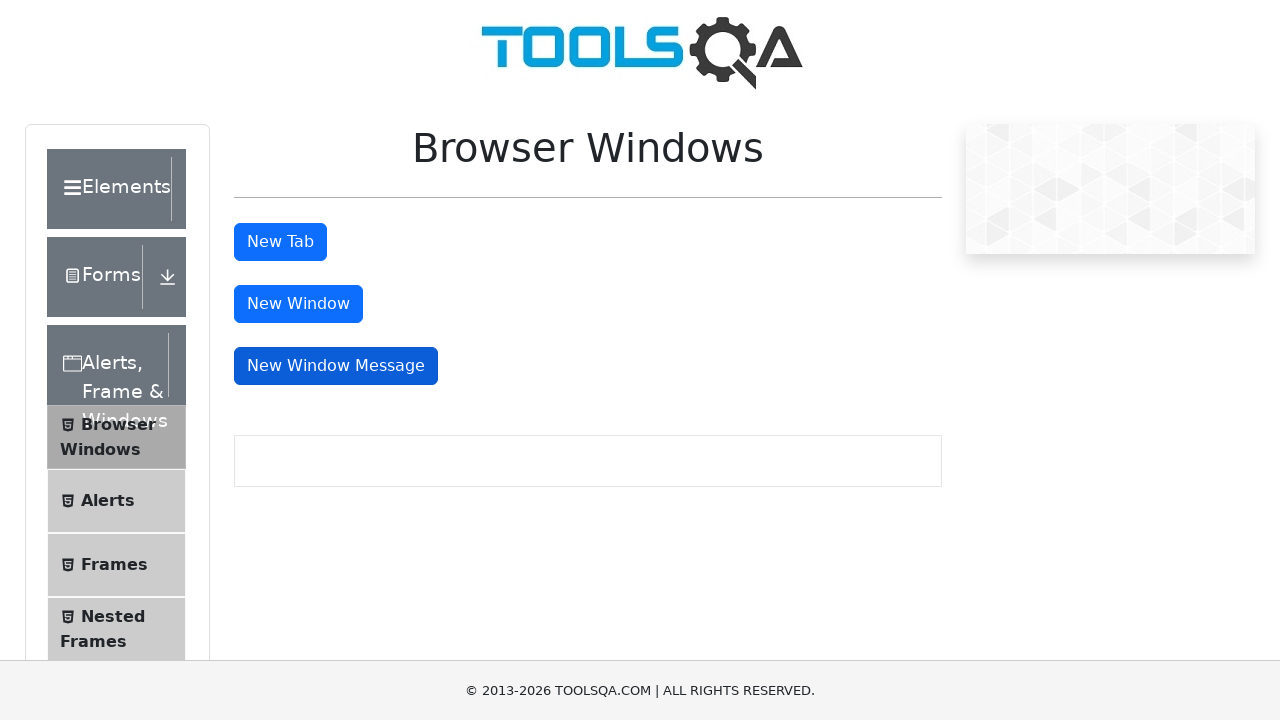

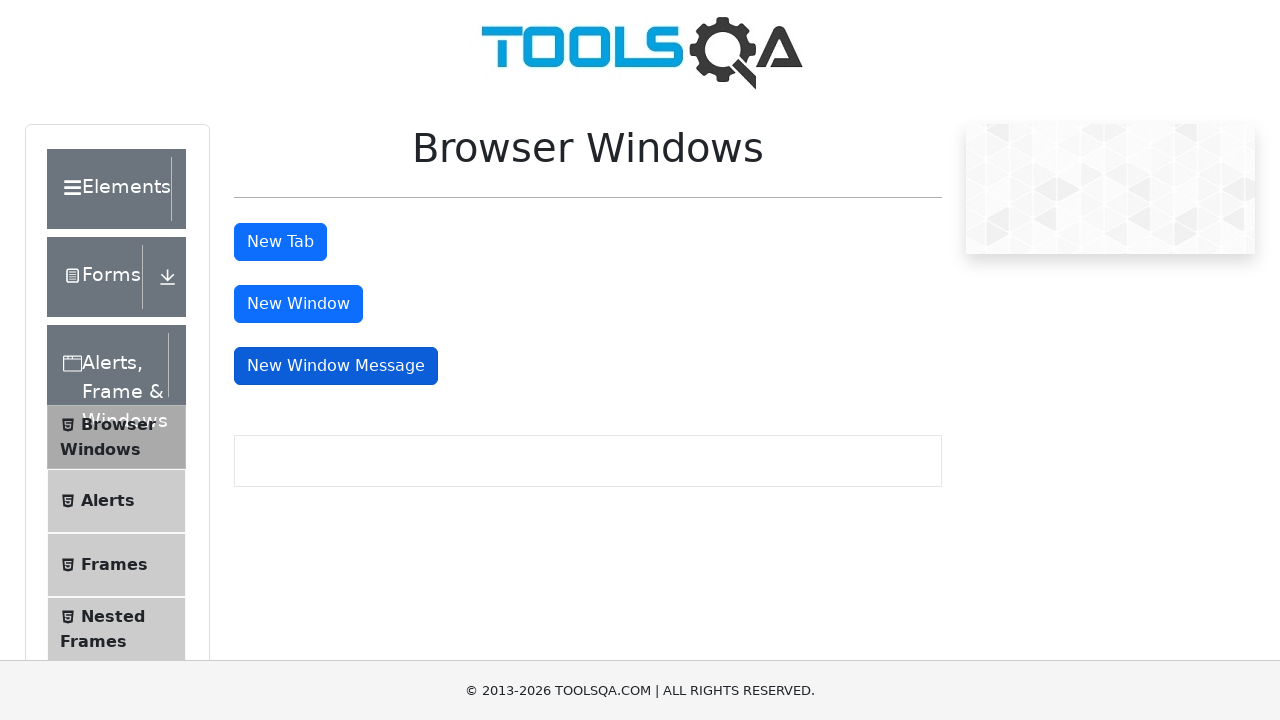